Tests a form submission by filling in name, email, current address, and permanent address fields on the DemoQA text box page

Starting URL: https://demoqa.com/text-box

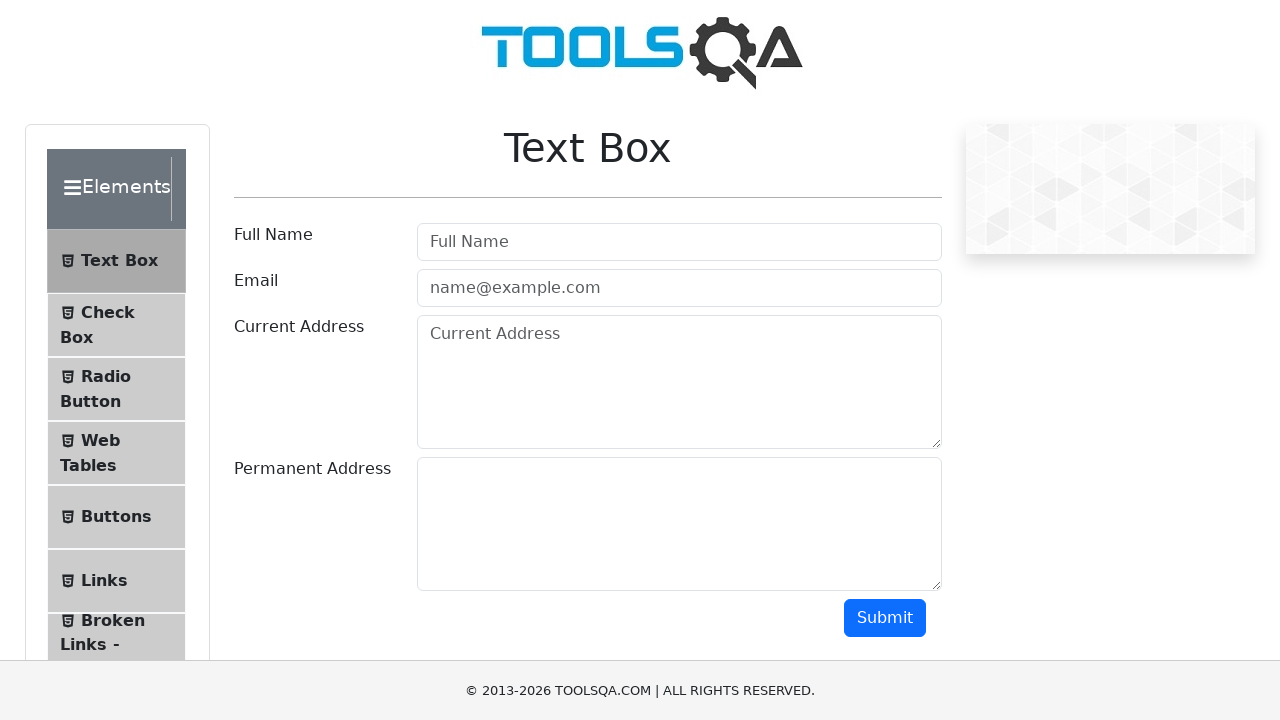

Filled Full Name field with 'Nhung' on //input[@placeholder='Full Name']
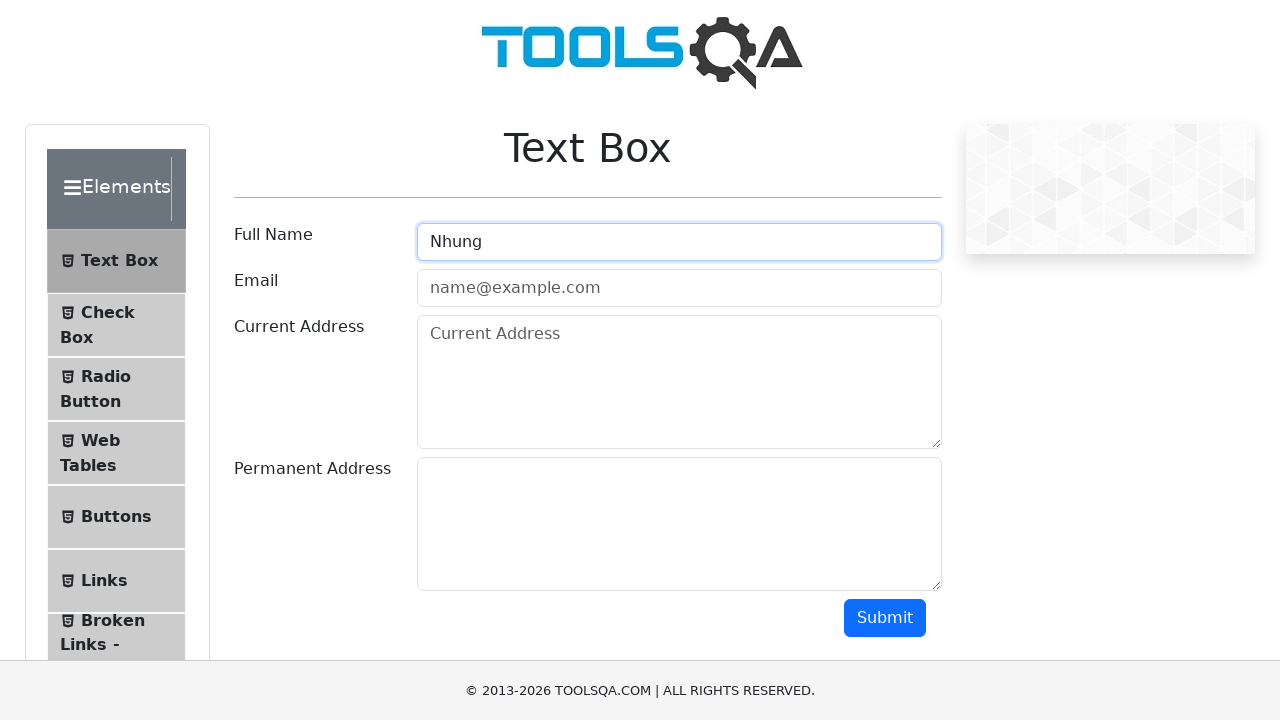

Filled Email field with 'nhung@1996gmail.com' on //input[@placeholder='name@example.com']
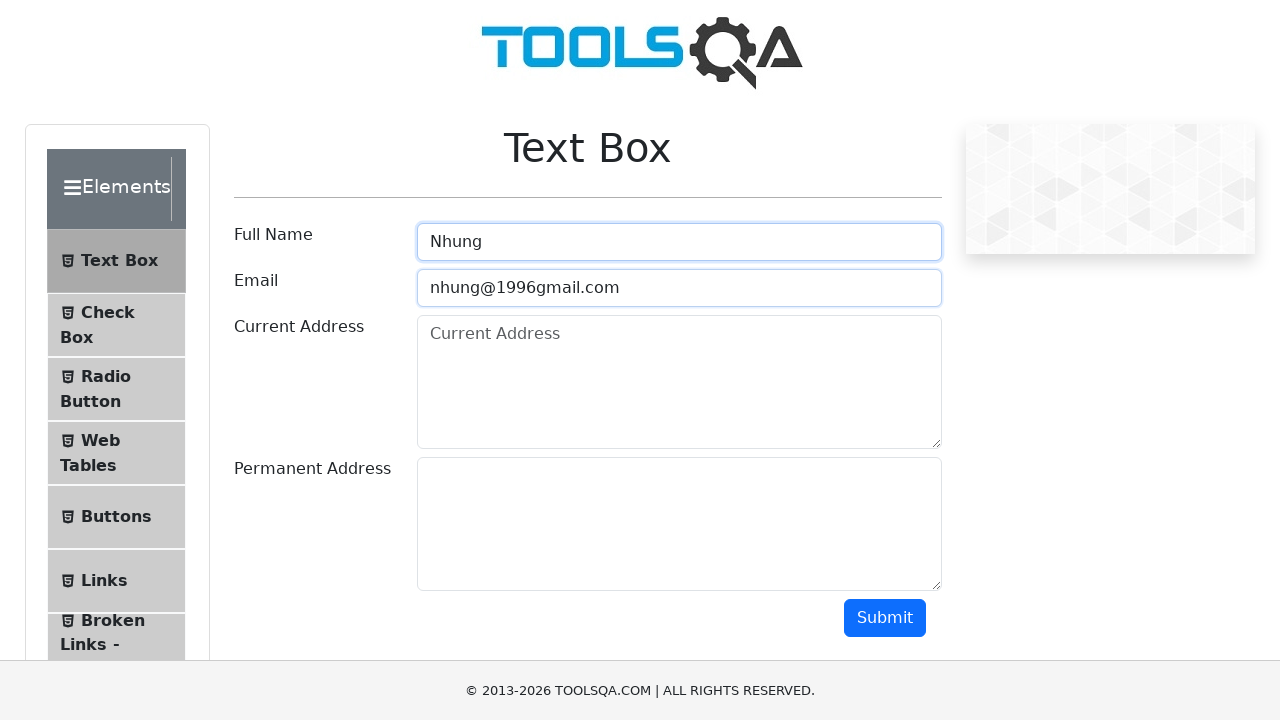

Filled Current Address field with '123' on //textarea[@id='currentAddress']
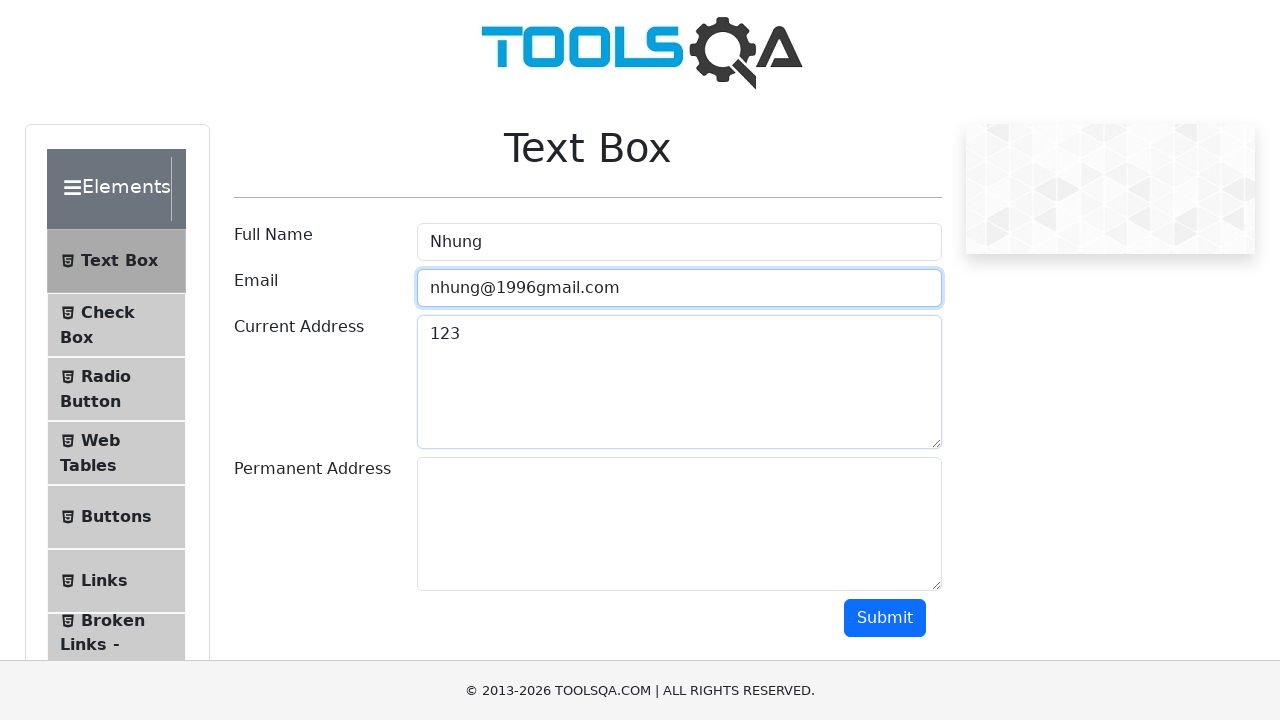

Filled Permanent Address field with '456' on //textarea[@id='permanentAddress']
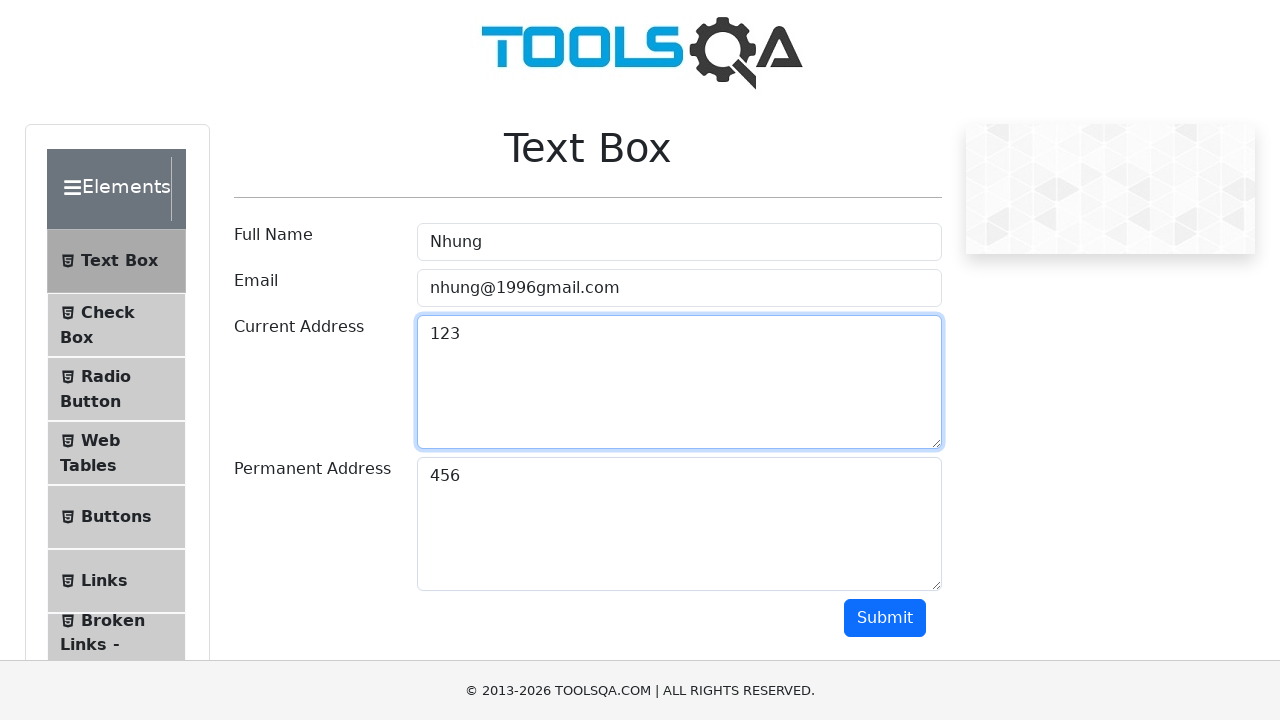

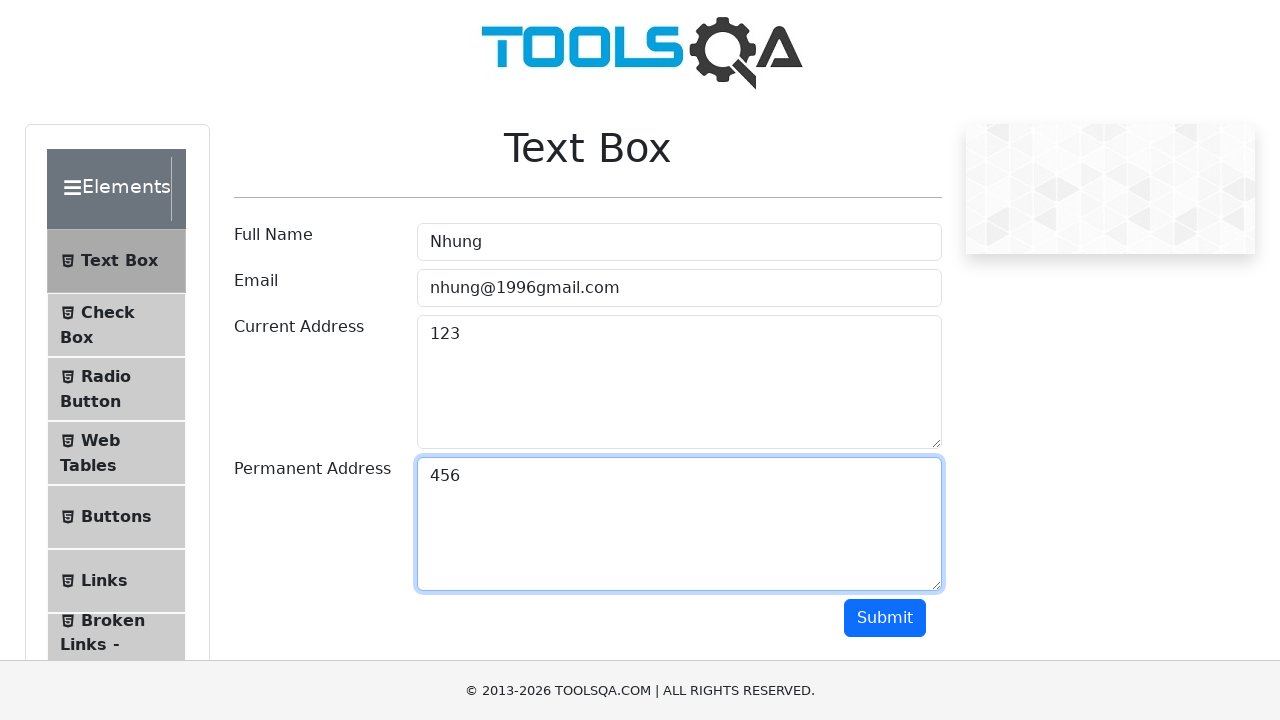